Navigates to Hacker News newest articles page and clicks through multiple pages using the "More" link to load additional articles, verifying that articles are displayed on each page.

Starting URL: https://news.ycombinator.com/newest

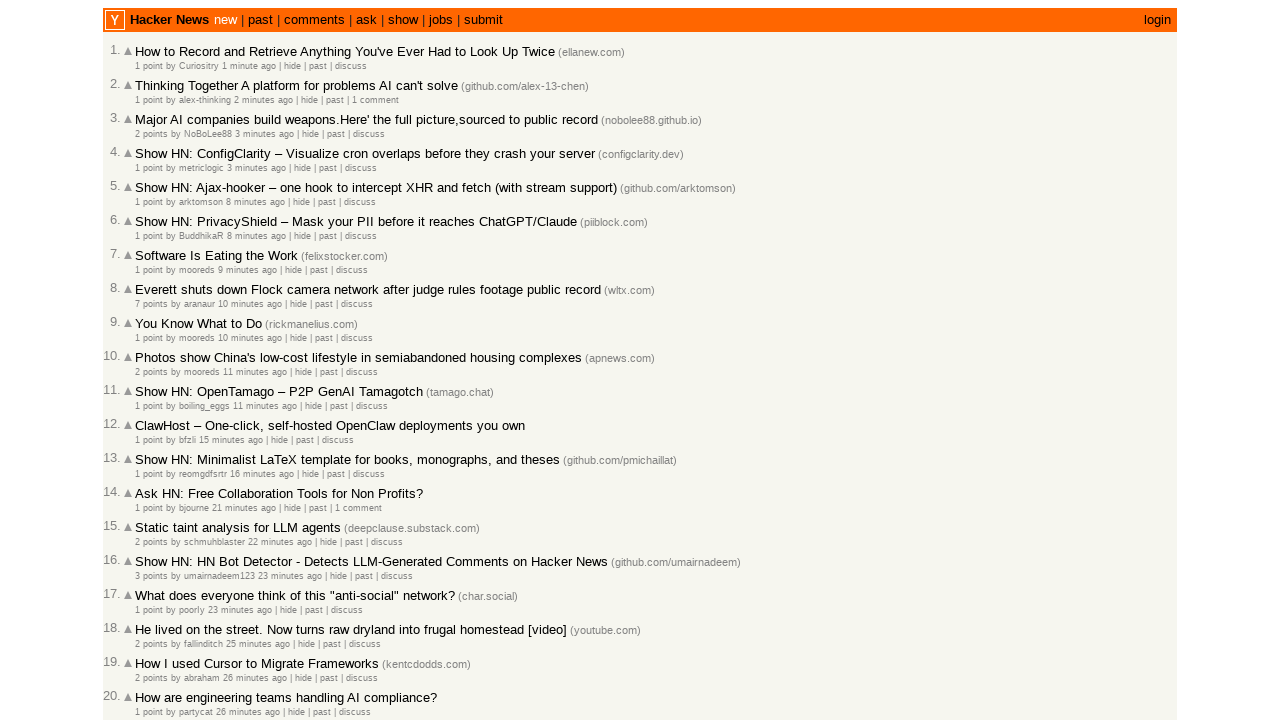

Waited for initial page to load with article timestamps
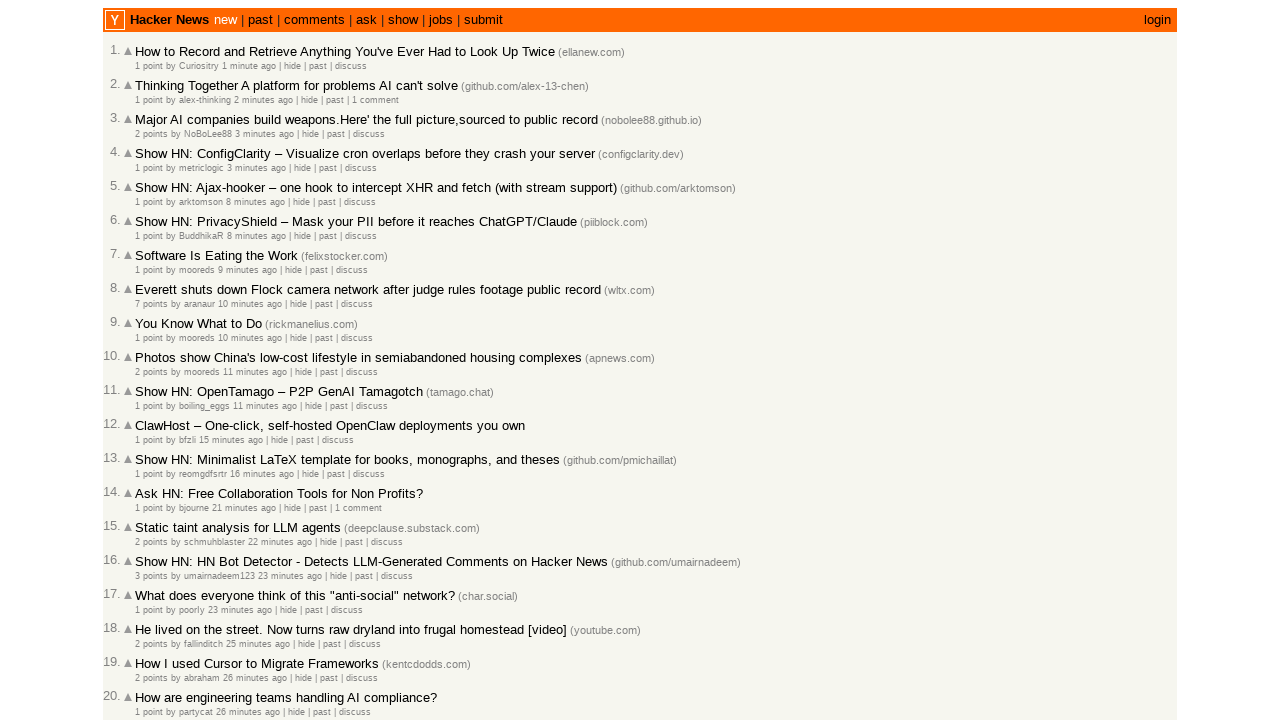

Clicked 'More' link to load second page of articles at (149, 616) on a.morelink
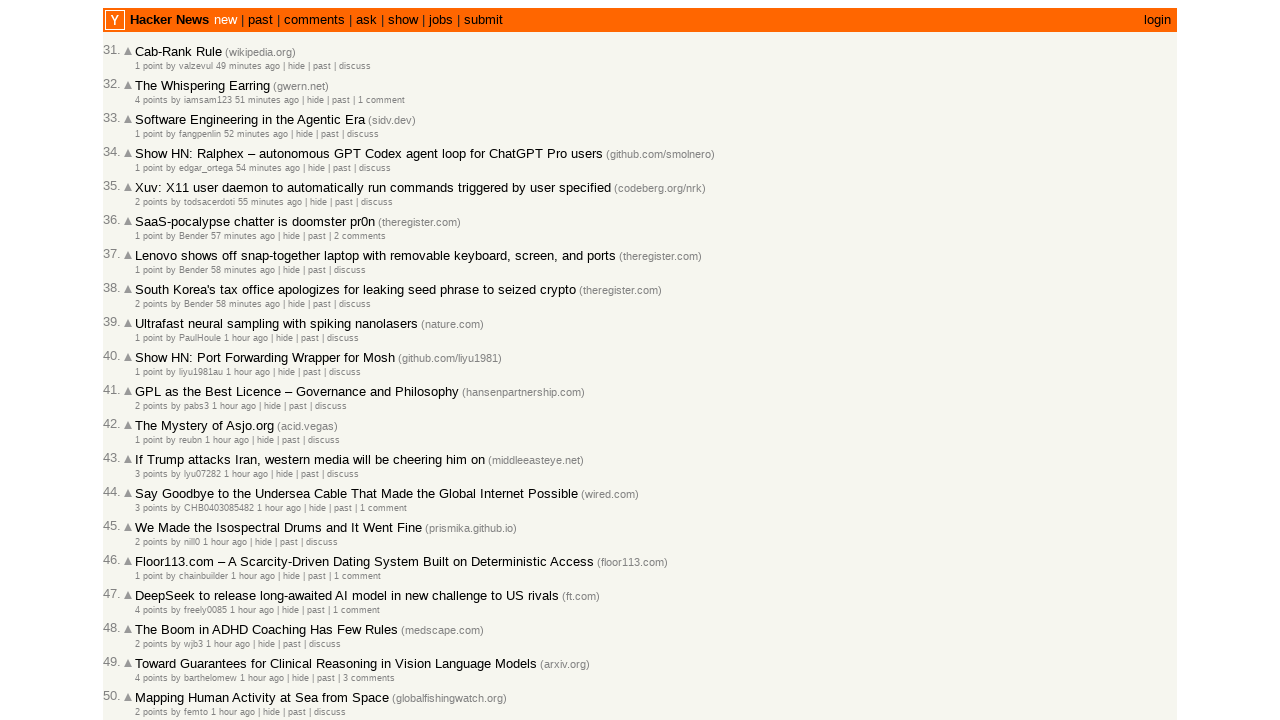

Waited for network idle after loading second page
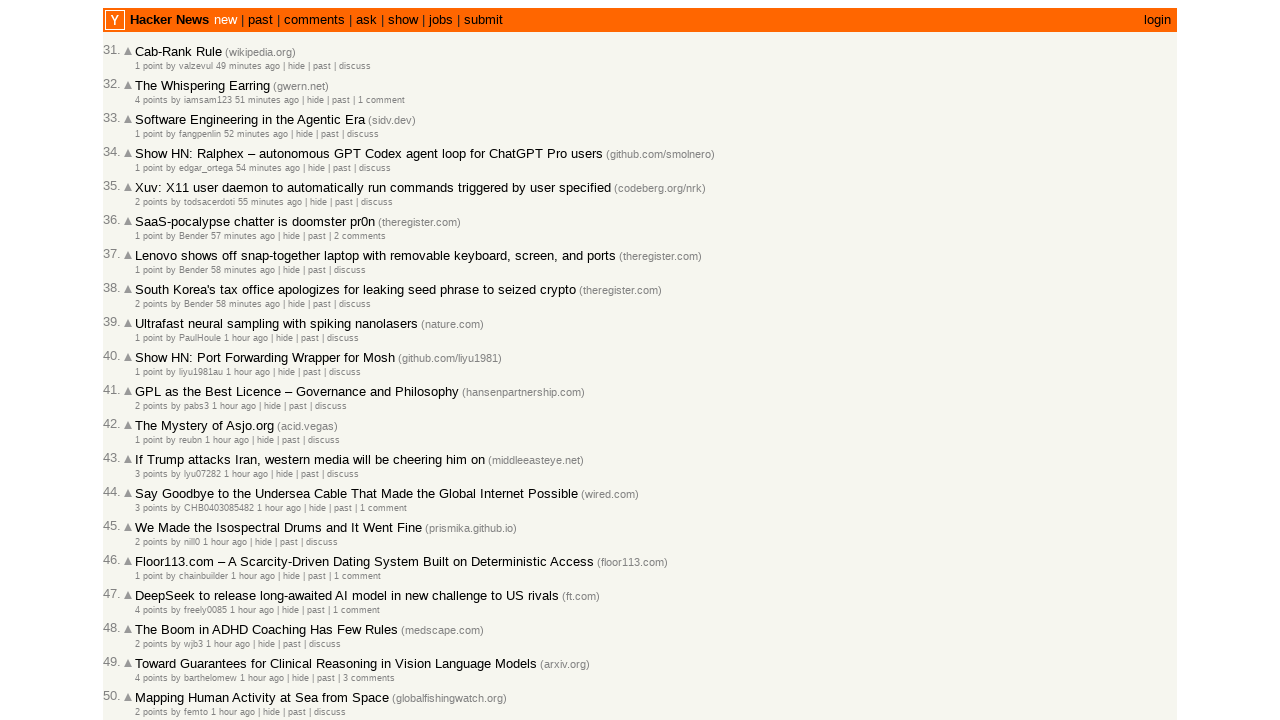

Verified articles loaded on second page
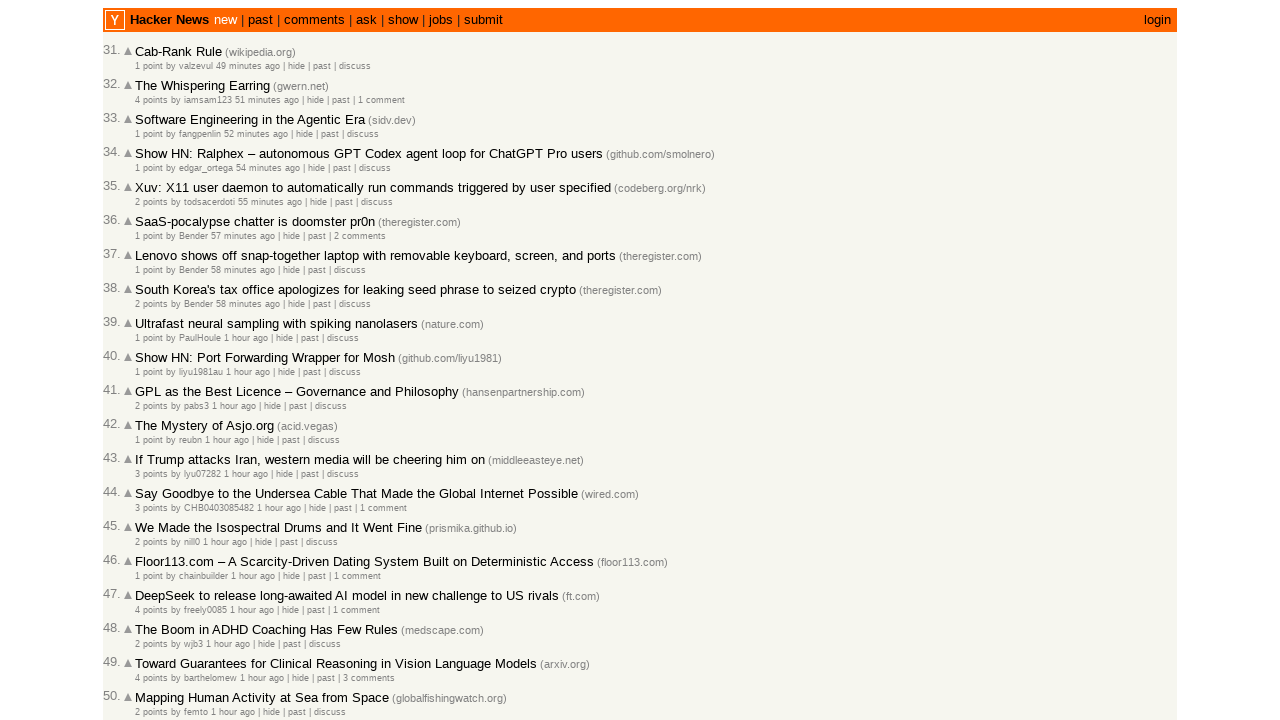

Clicked 'More' link to load third page of articles at (149, 616) on a.morelink
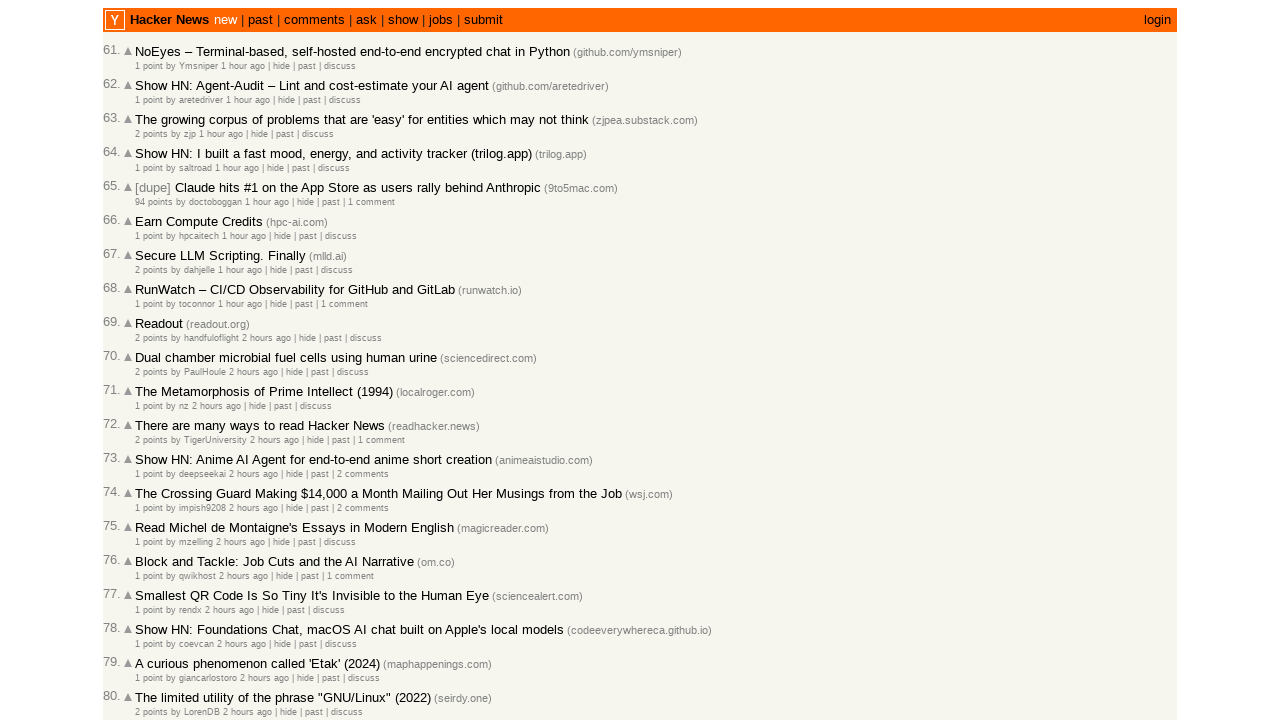

Waited for network idle after loading third page
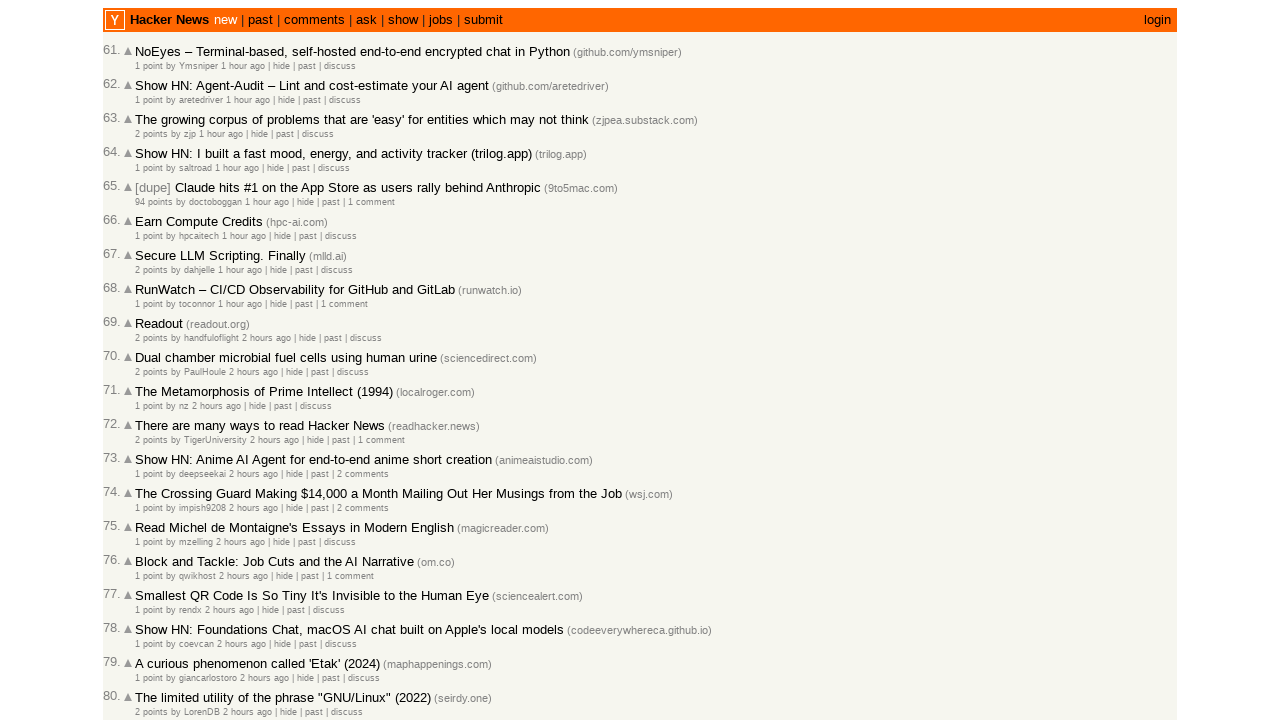

Verified articles loaded on third page
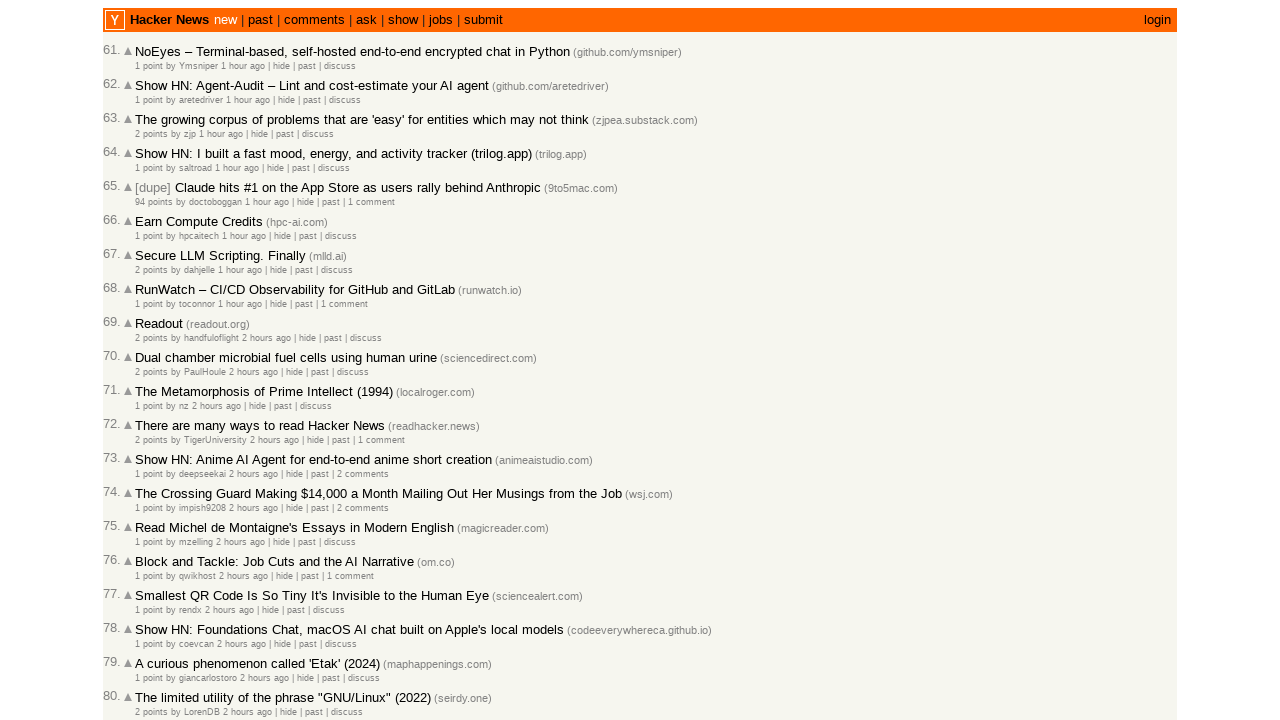

Clicked 'More' link to load fourth page of articles at (149, 616) on a.morelink
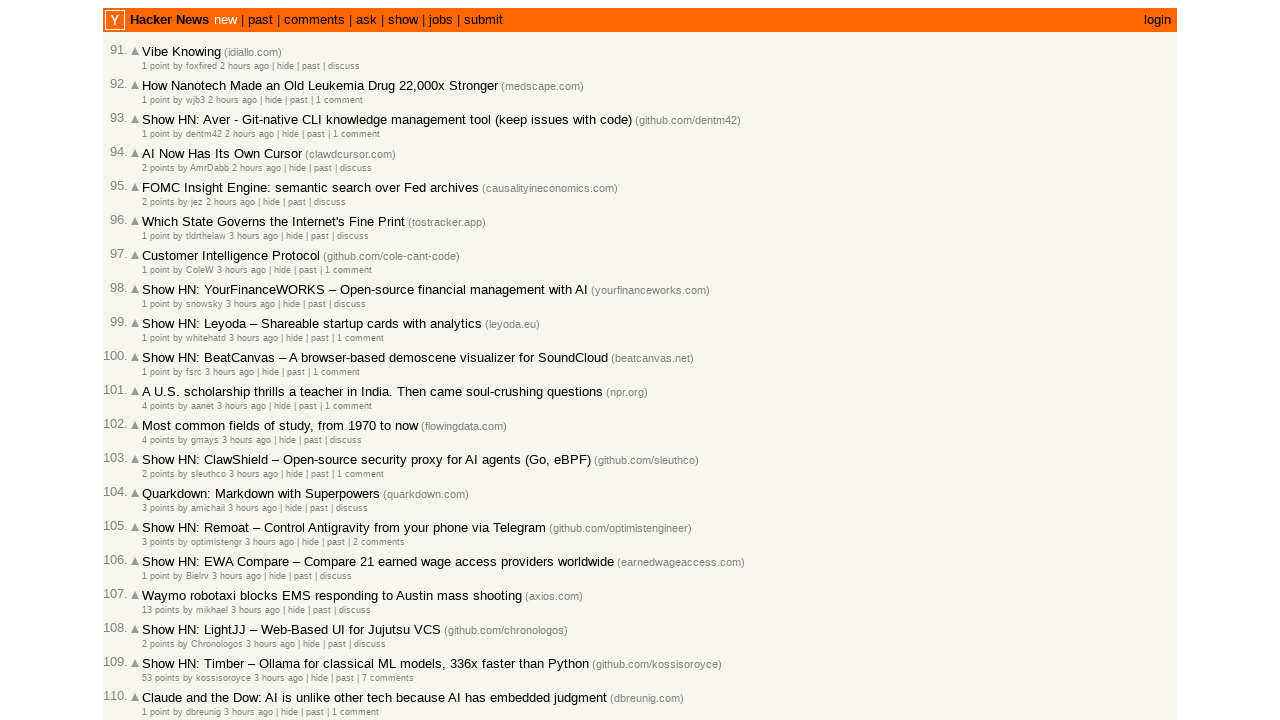

Waited for network idle after loading fourth page
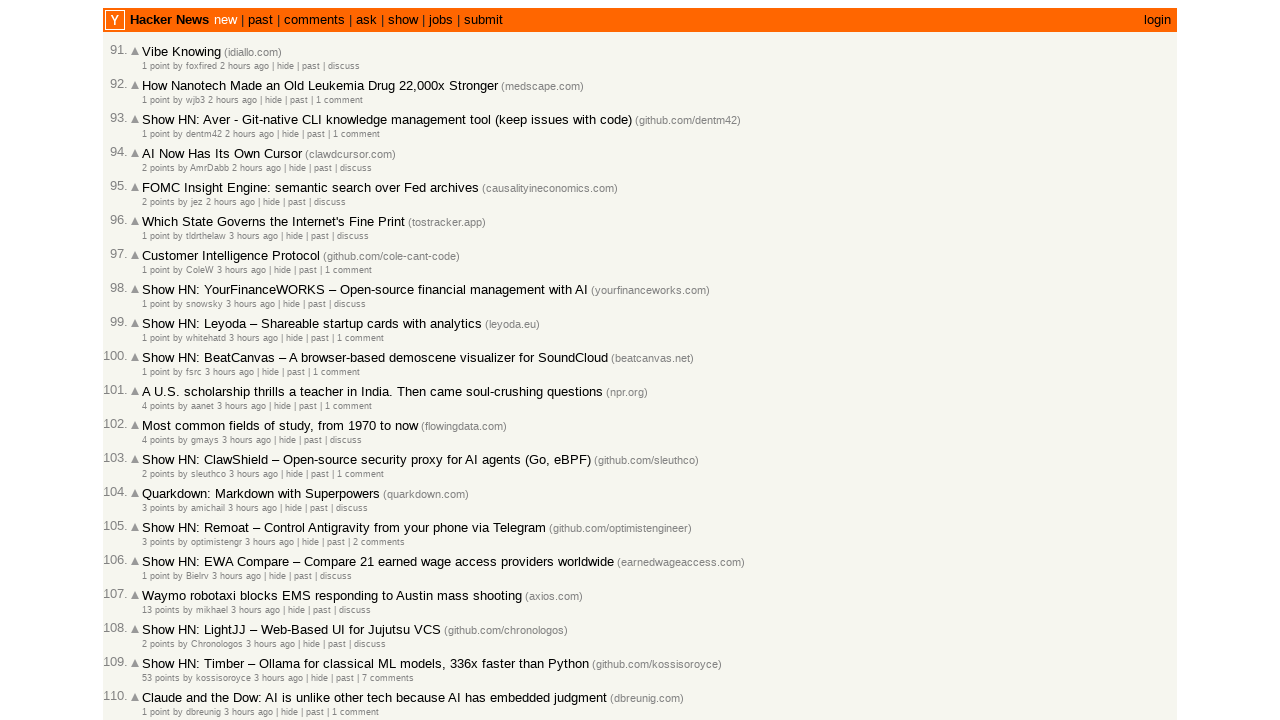

Verified articles loaded on fourth page, confirming 100+ articles viewed
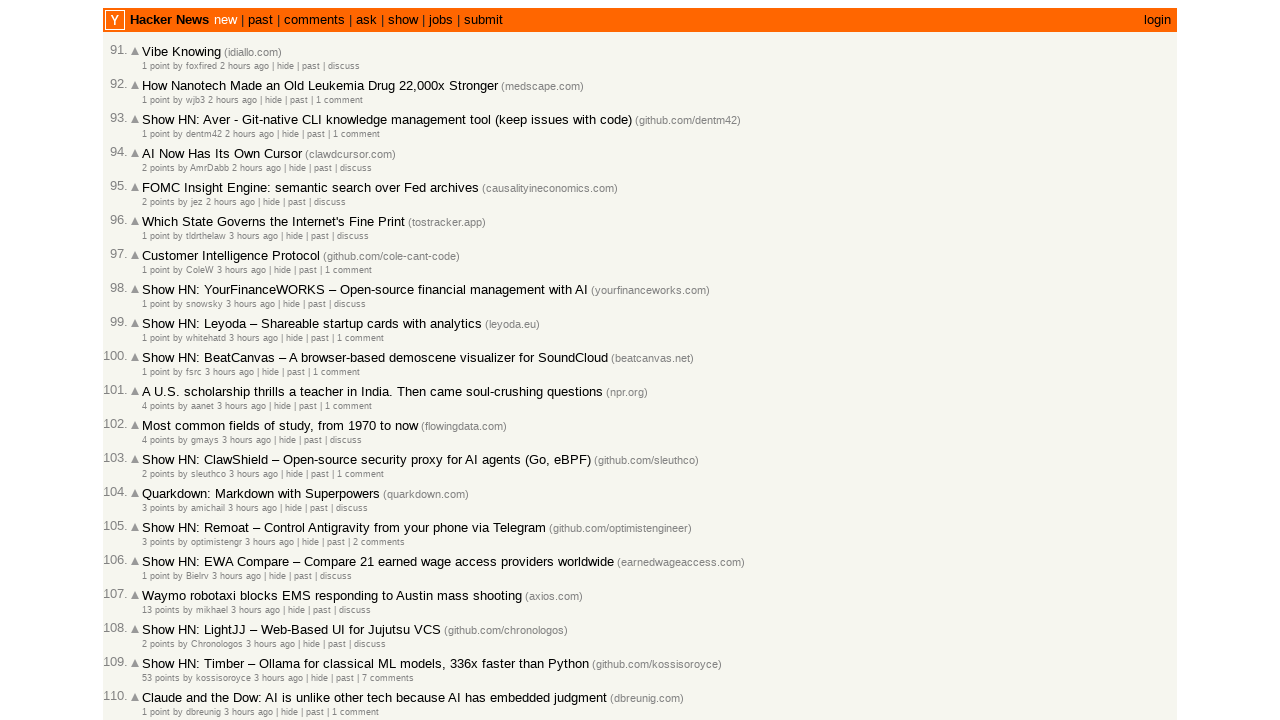

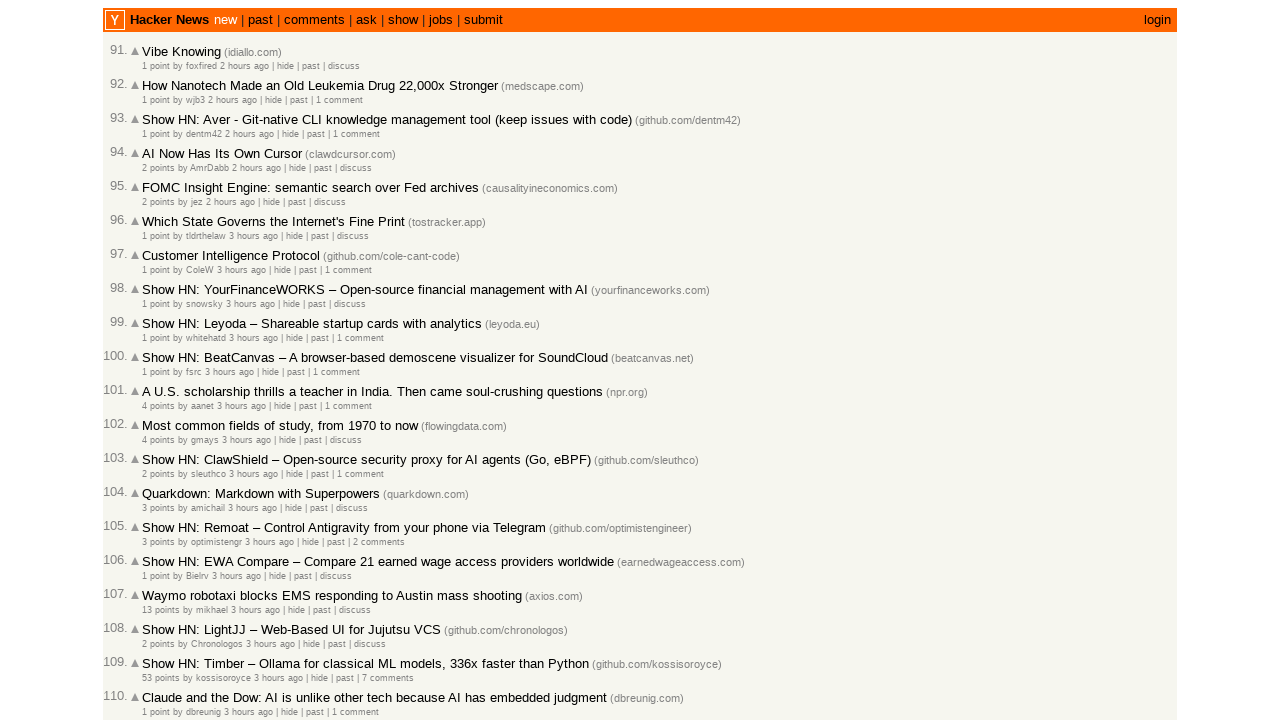